Tests that the sign-up button is disabled when the terms and conditions checkbox is not checked.

Starting URL: https://dashboard.melaka.app/register

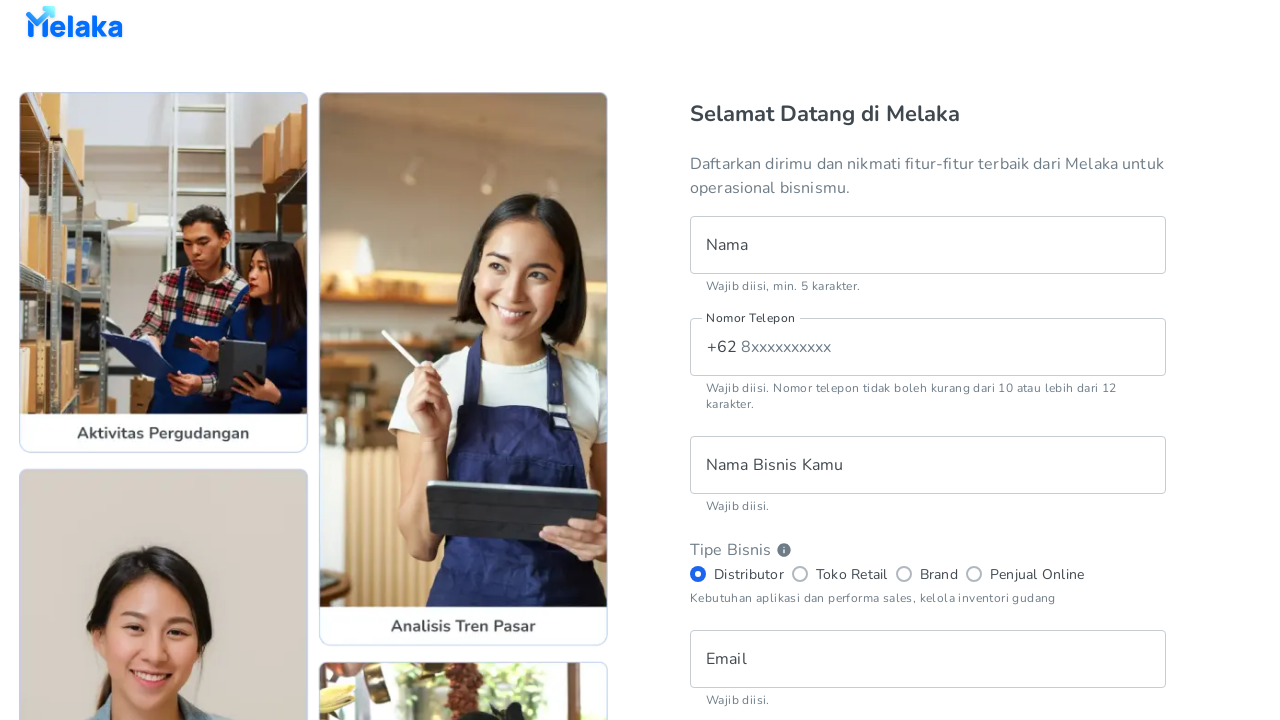

Filled name field with 'Adillah Fatih' on internal:testid=[data-testid="register__text-field__name"s]
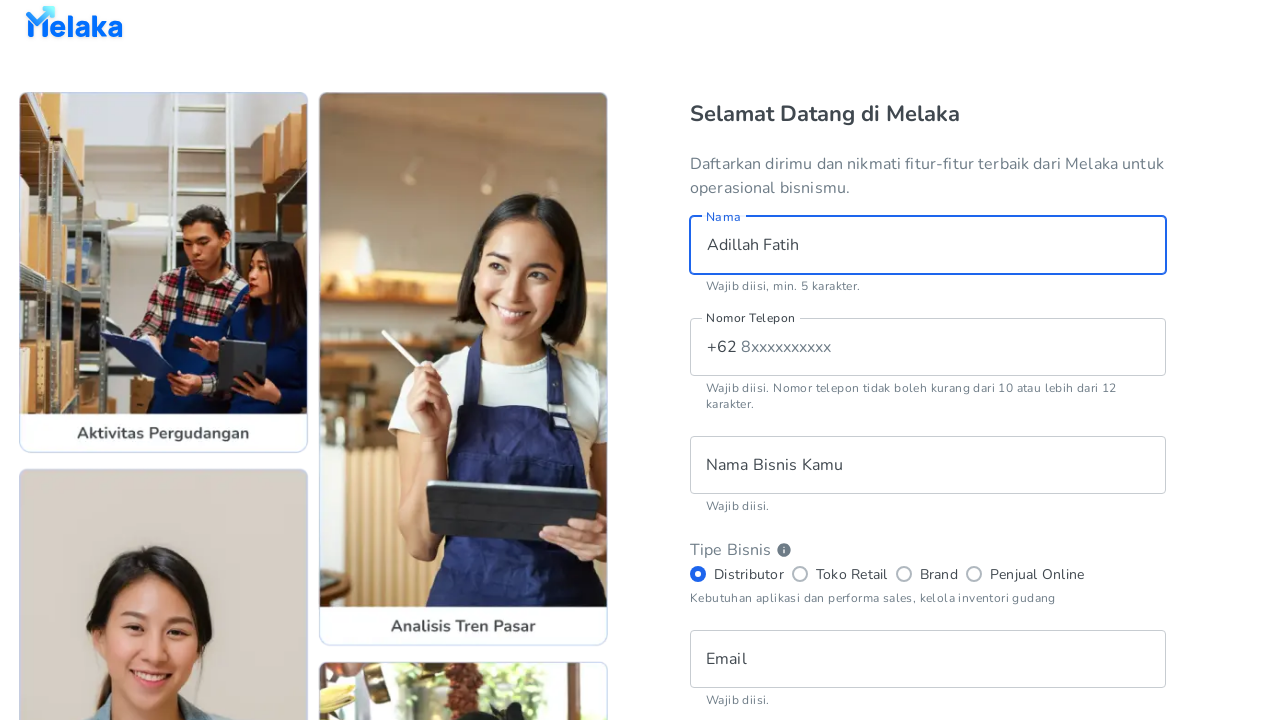

Filled phone number field with '8123456789' on internal:testid=[data-testid="register__text-field__phone-number"s]
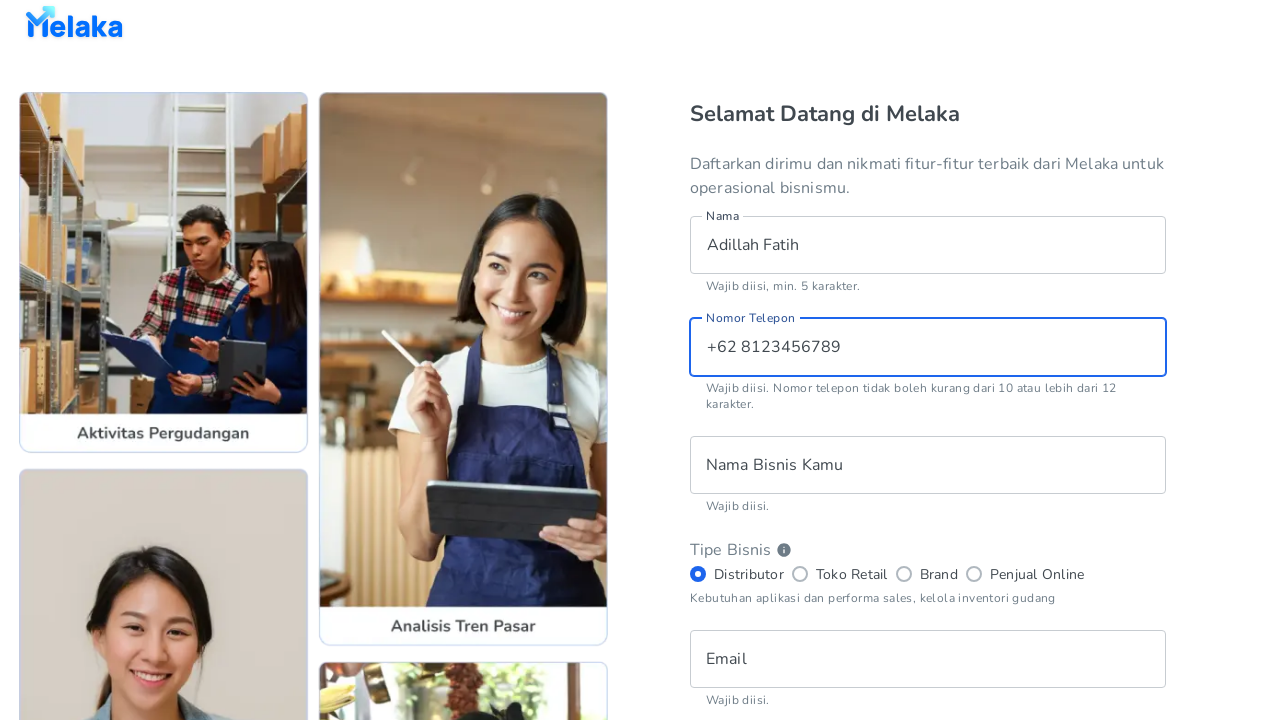

Filled business name field with 'Fatih Handmade' on internal:testid=[data-testid="register__text-field__business-name"s]
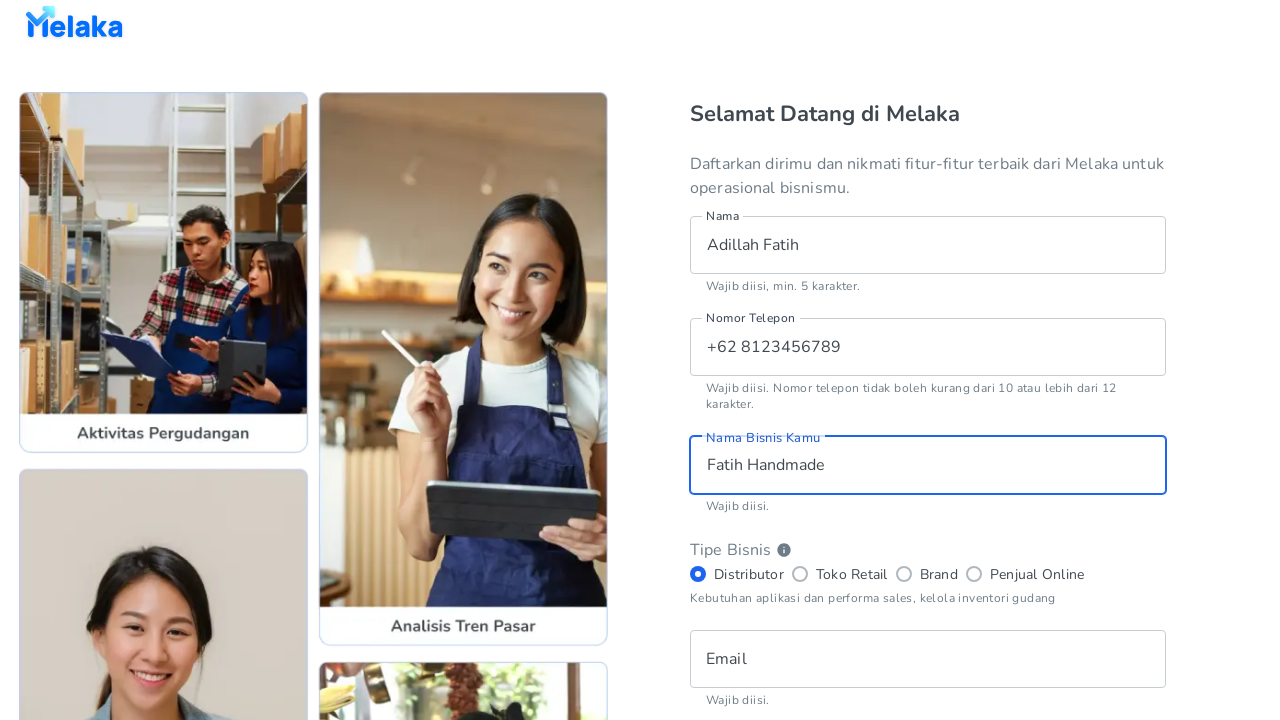

Filled email field with 'fatih-handmade@example.com' on internal:testid=[data-testid="register__text-field__email"s]
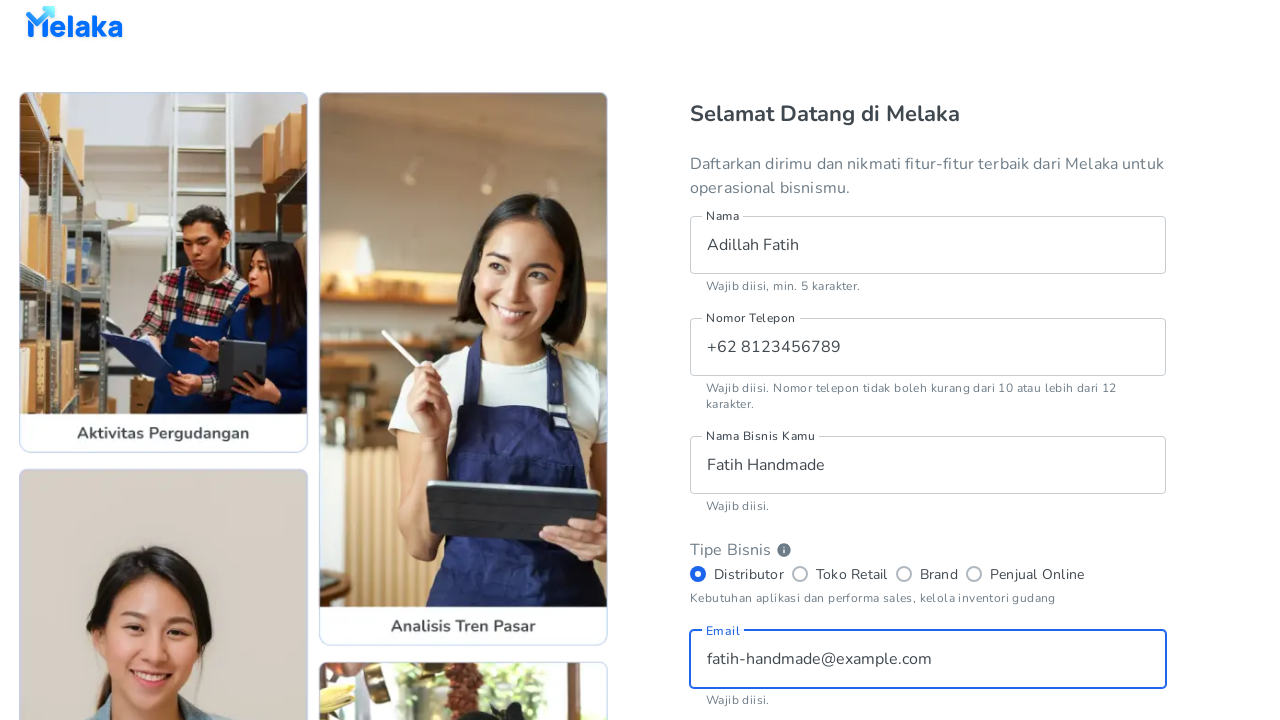

Filled password field with 'CobaPassword123' on internal:testid=[data-testid="register__text-field__password"s]
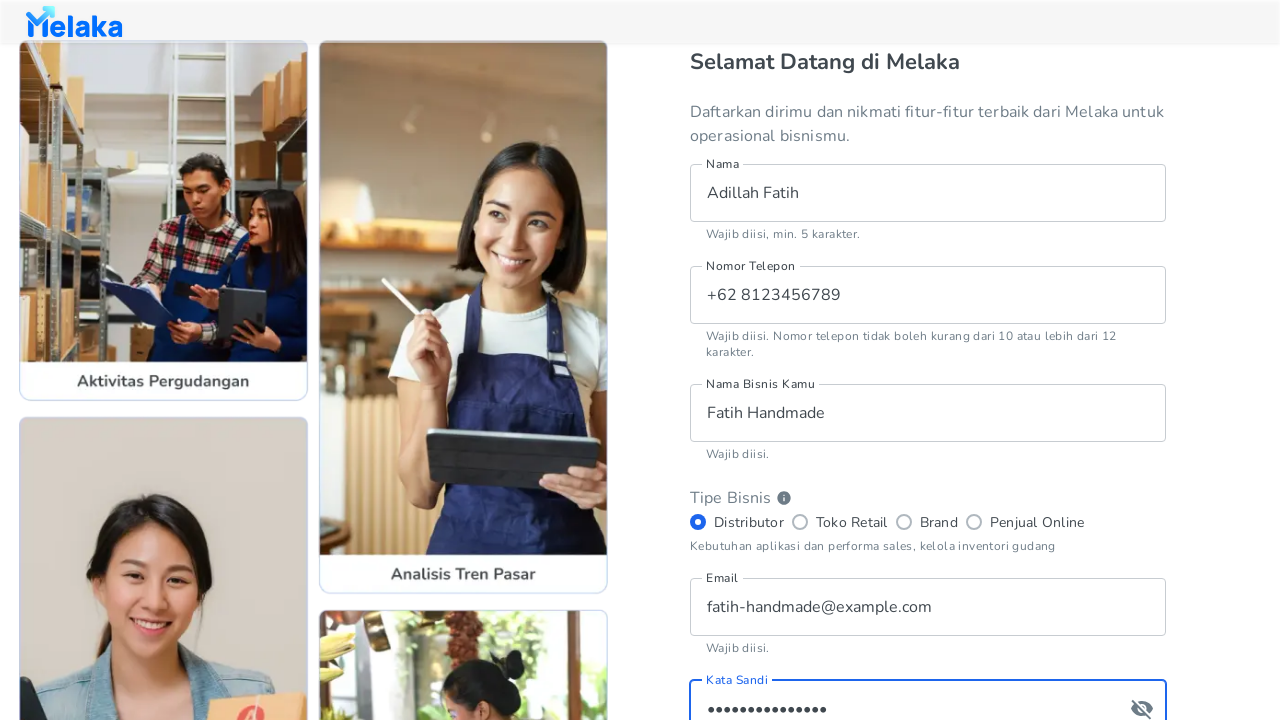

Filled confirm password field with 'CobaPassword123' on internal:testid=[data-testid="register__text-field__confirm-password"s]
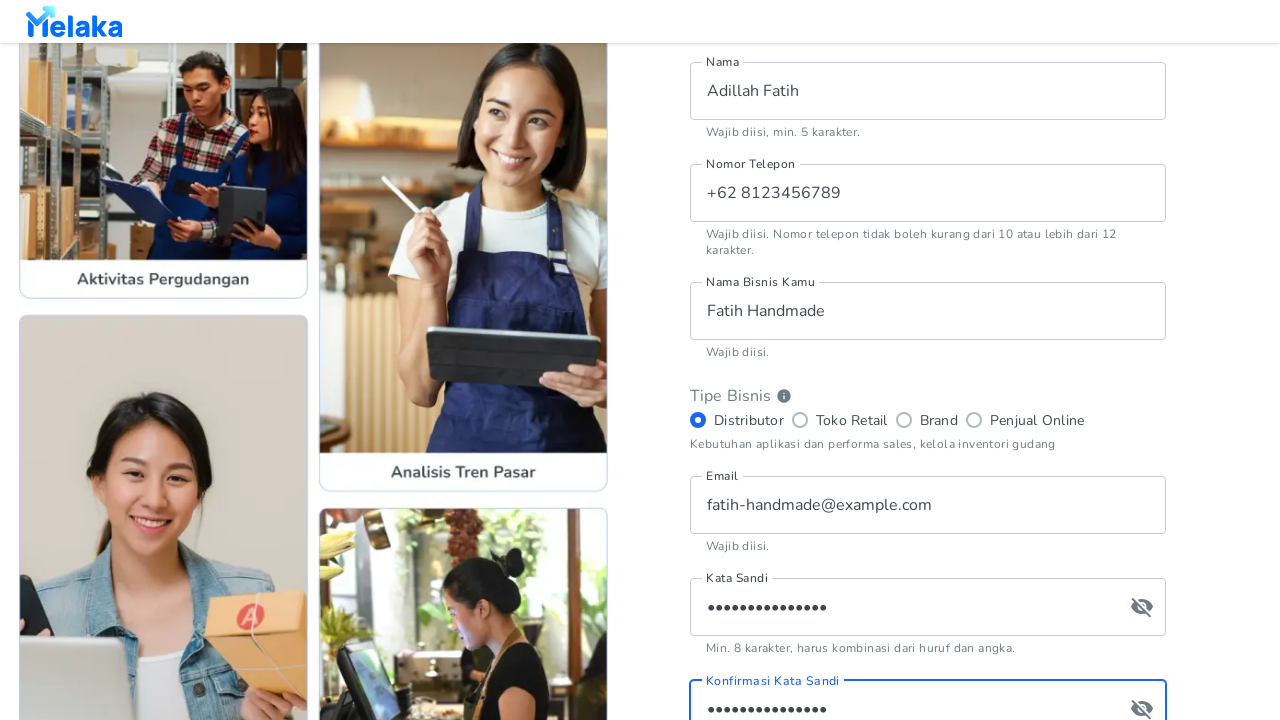

Selected distributor radio button on internal:testid=[data-testid="register__radio-button__distributor"s]
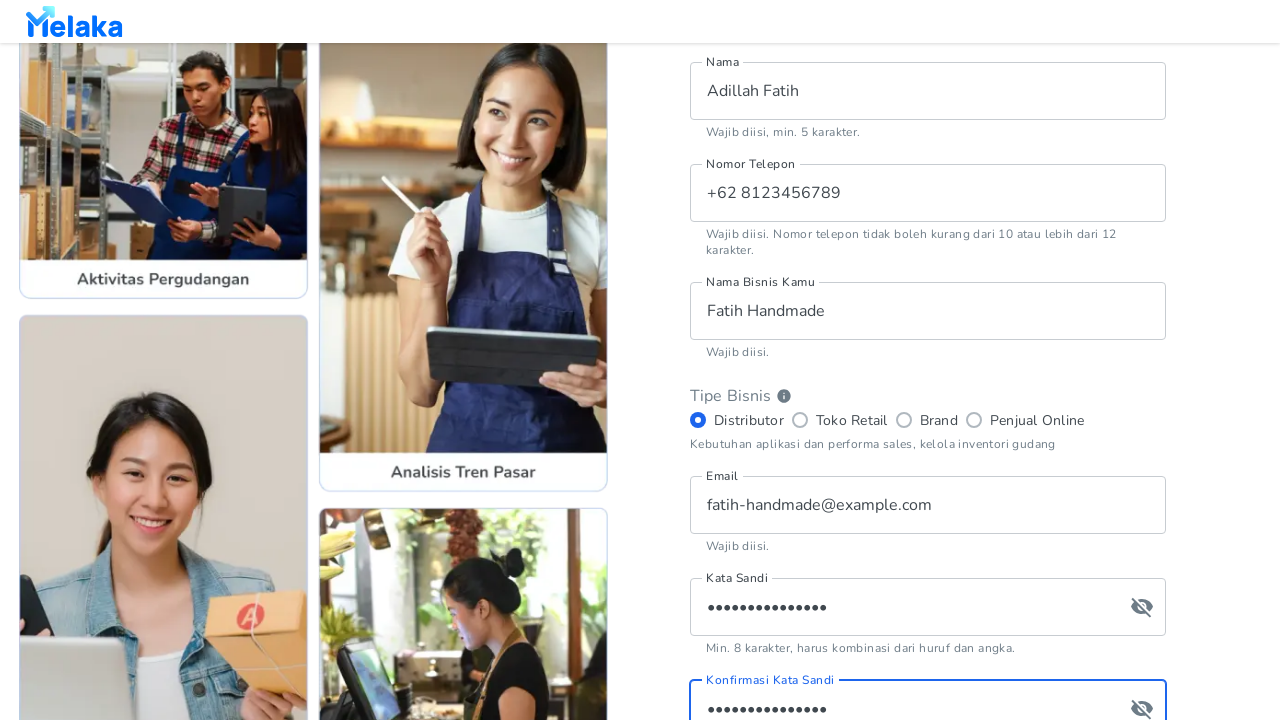

Located sign-up button
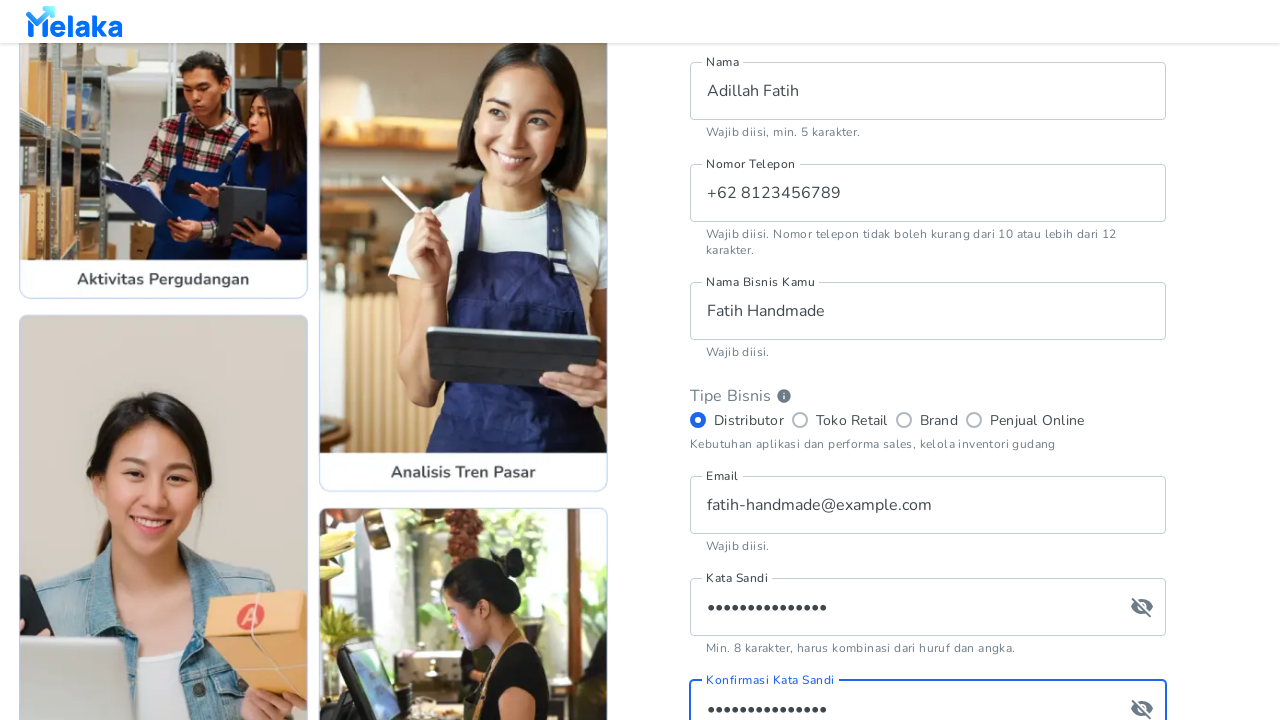

Verified that sign-up button is disabled when terms and conditions checkbox is not checked
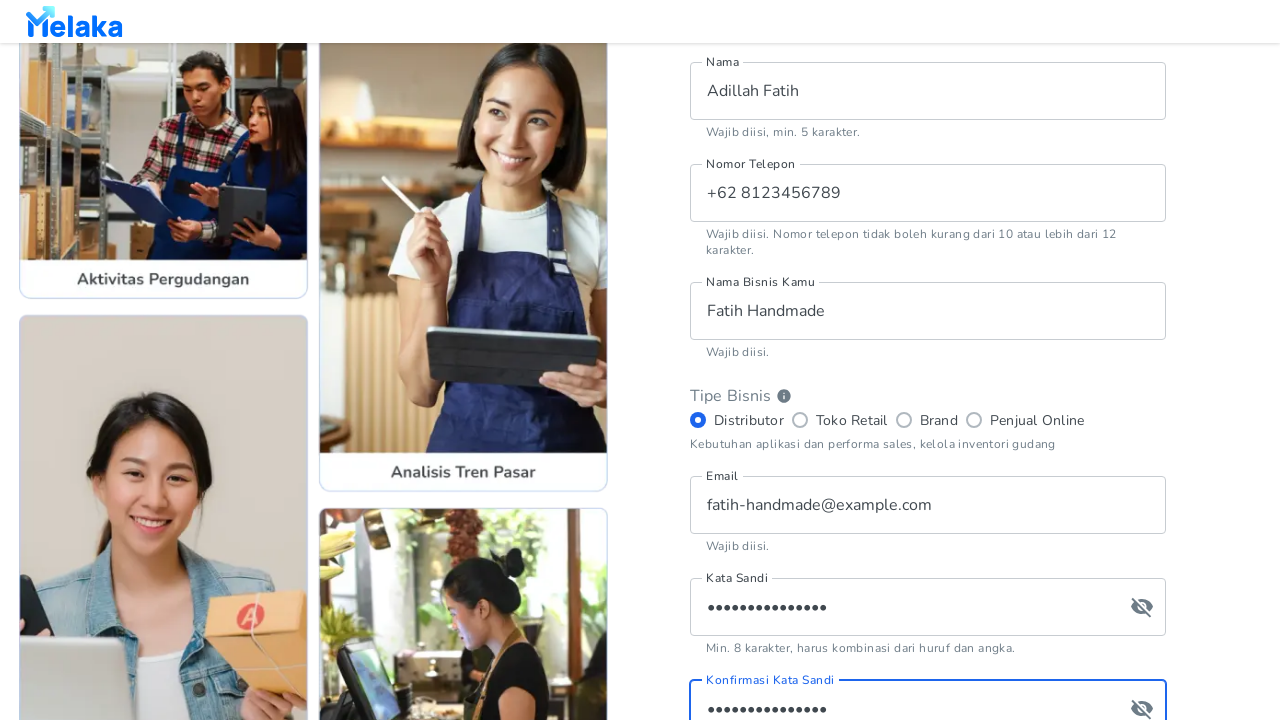

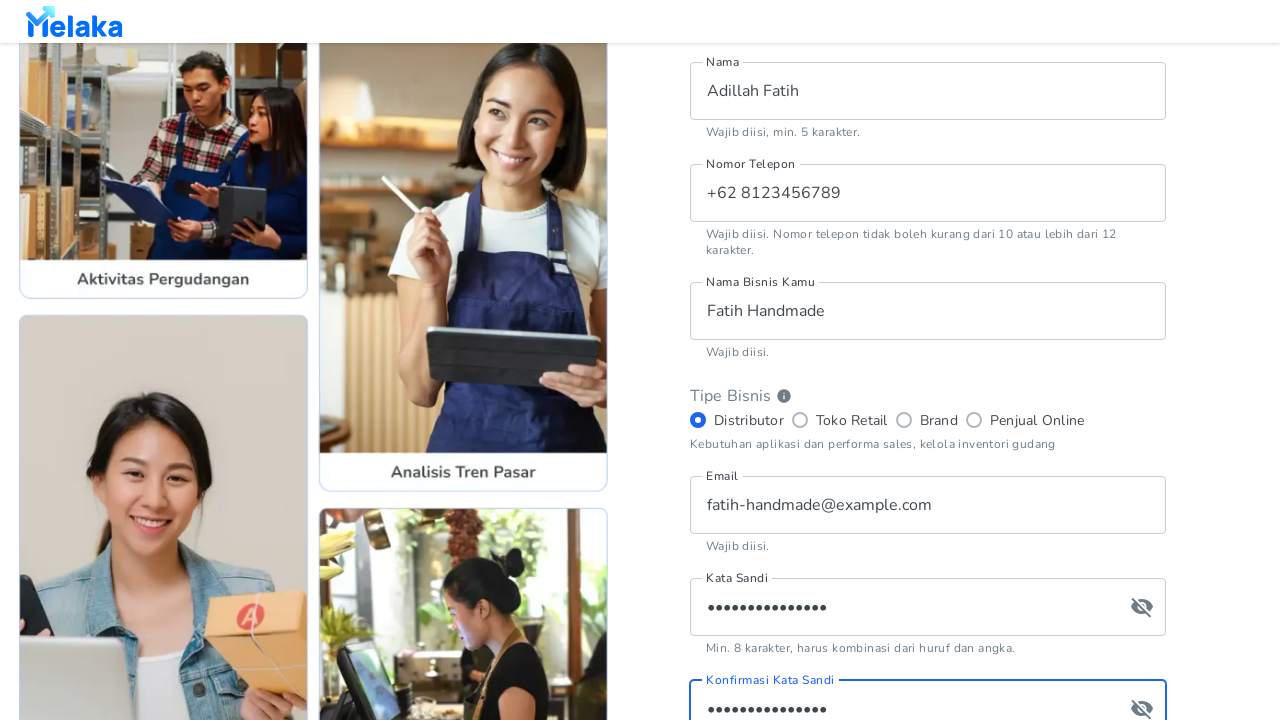